Tests dynamic controls functionality by clicking Remove button, verifying "It's gone!" message appears, then clicking Add button and verifying "It's back!" message appears

Starting URL: https://the-internet.herokuapp.com/dynamic_controls

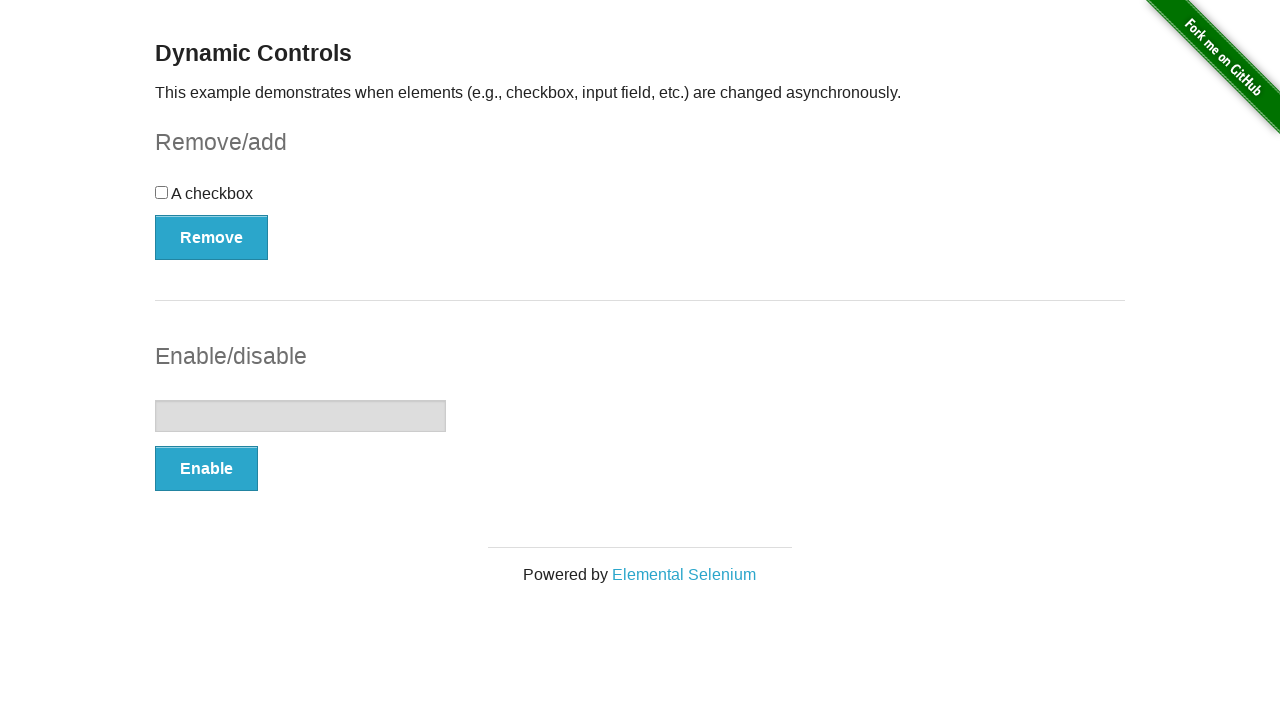

Clicked Remove button at (212, 237) on xpath=//*[text()='Remove']
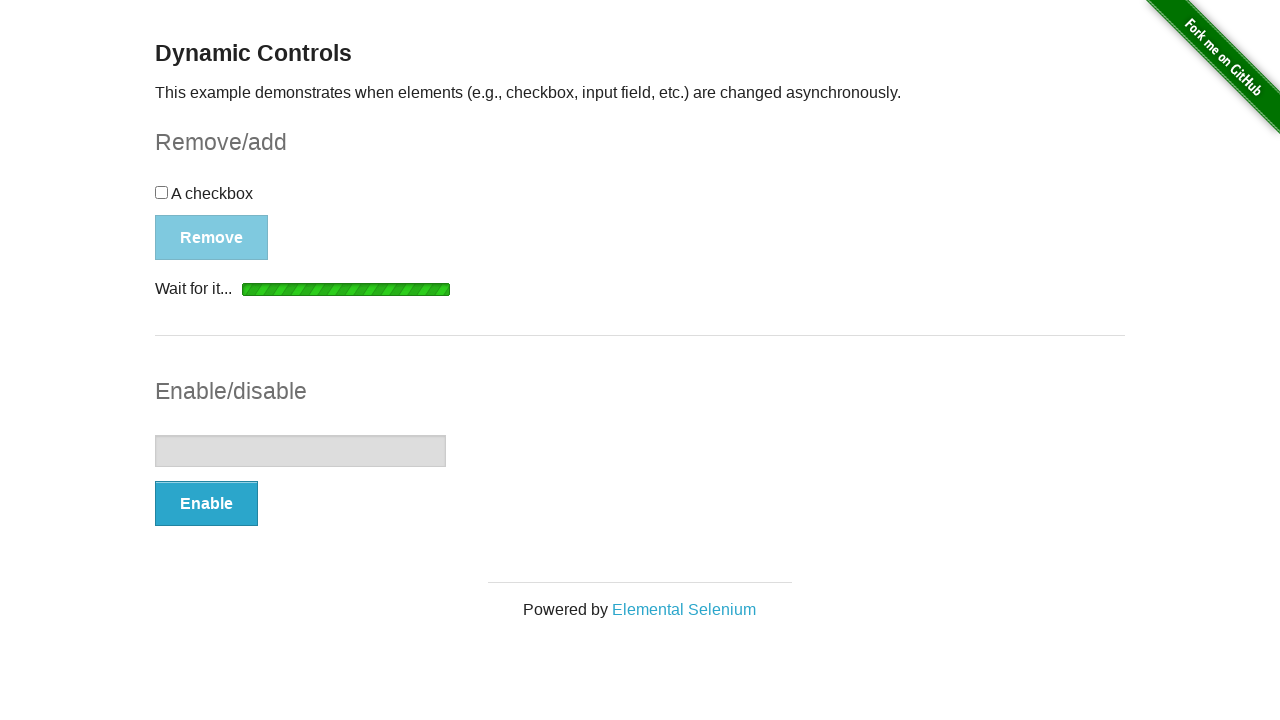

Waited for 'It's gone!' message to appear
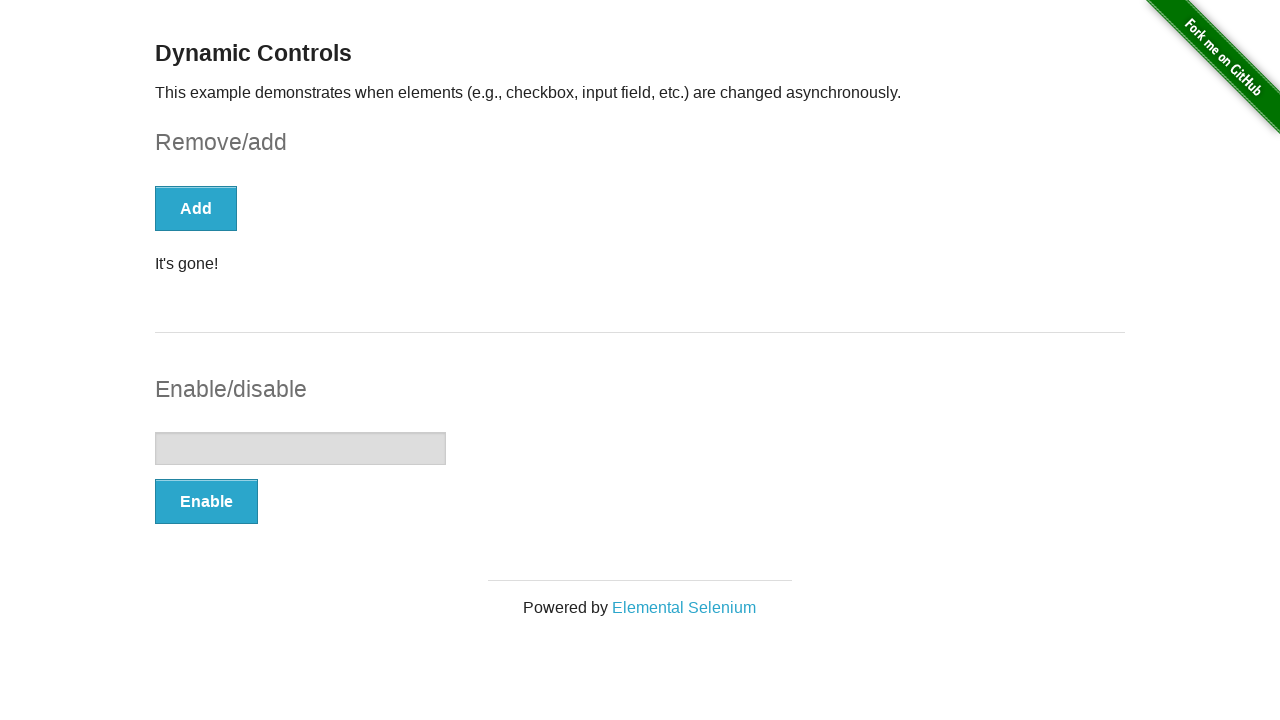

Verified 'It's gone!' message is visible
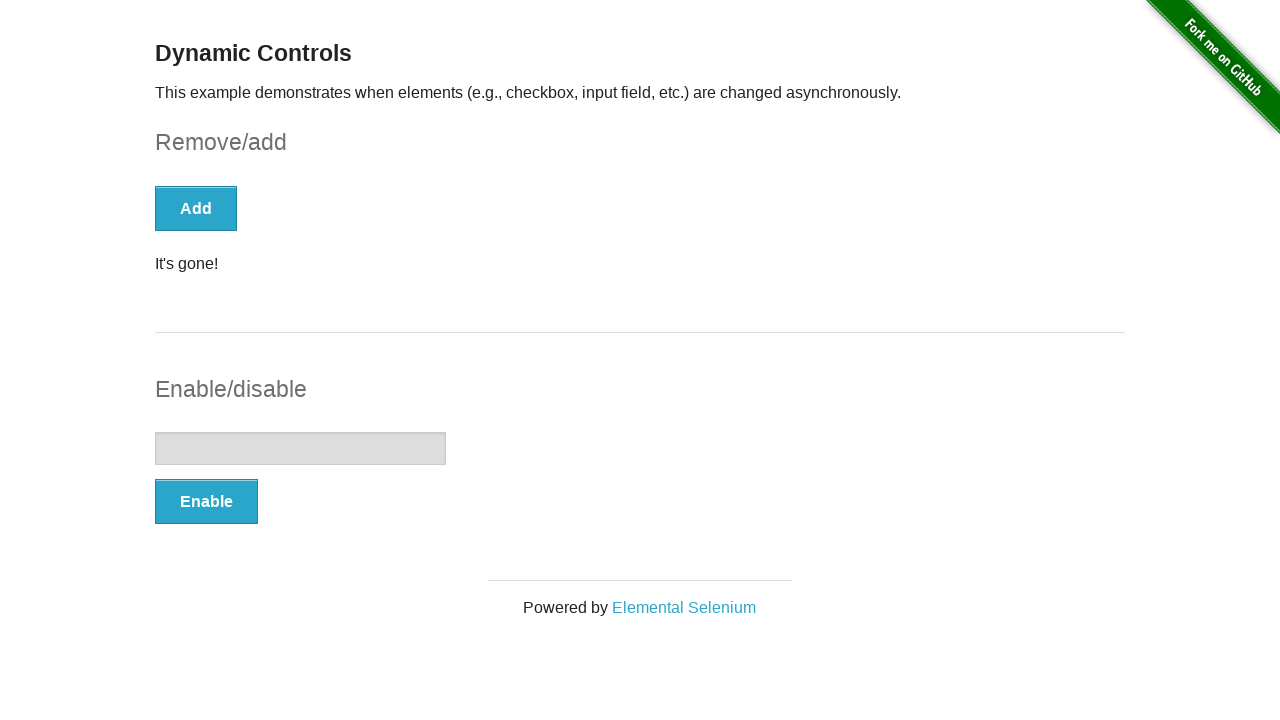

Clicked Add button at (196, 208) on xpath=//*[text()='Add']
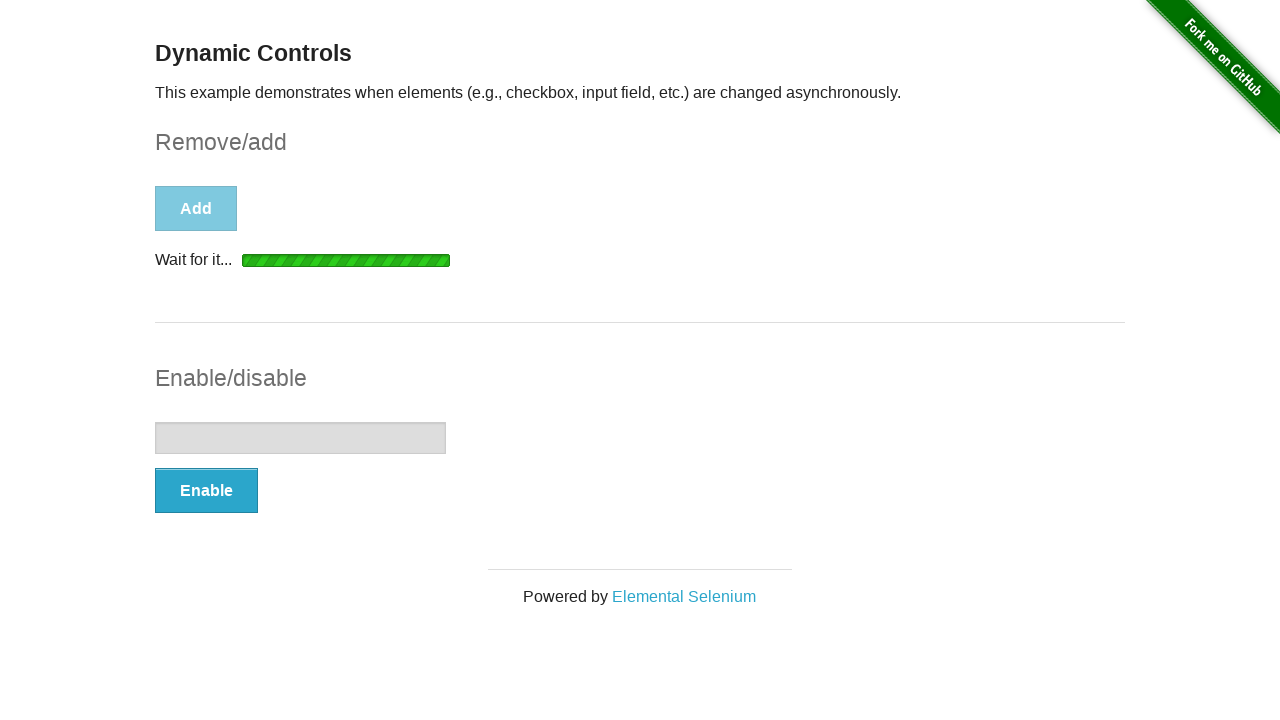

Waited for 'It's back!' message to appear
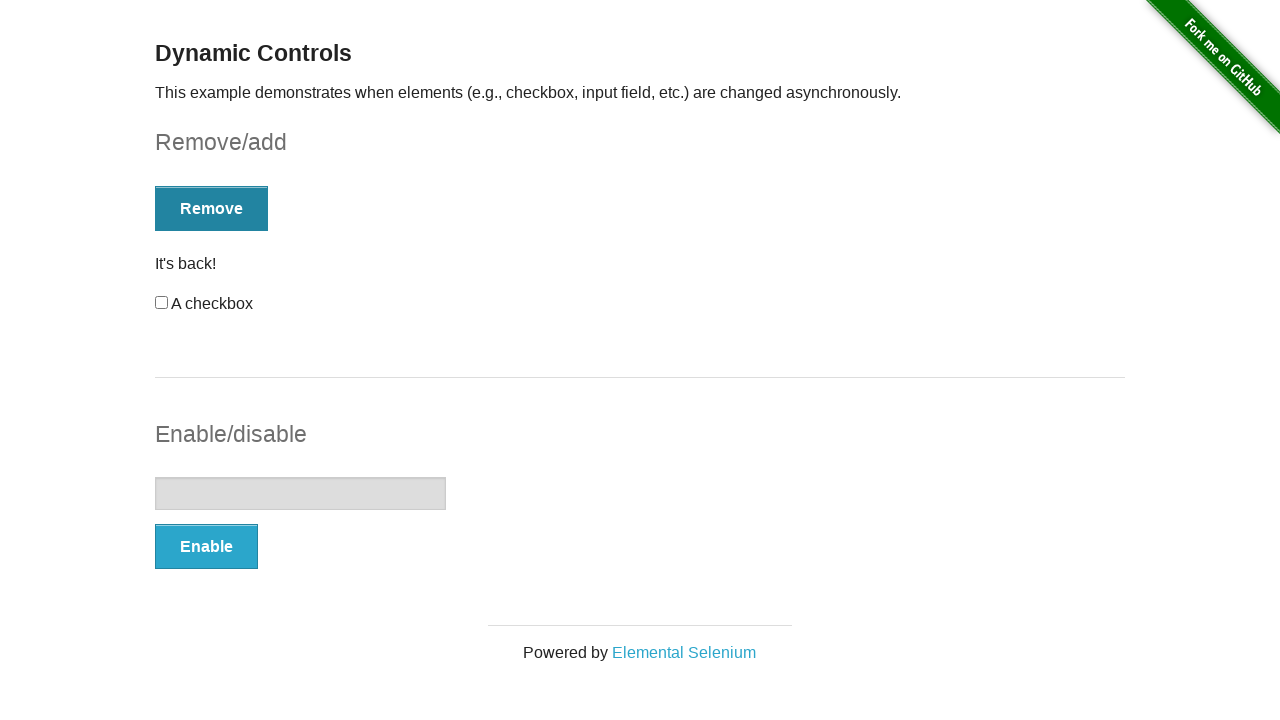

Verified 'It's back!' message is visible
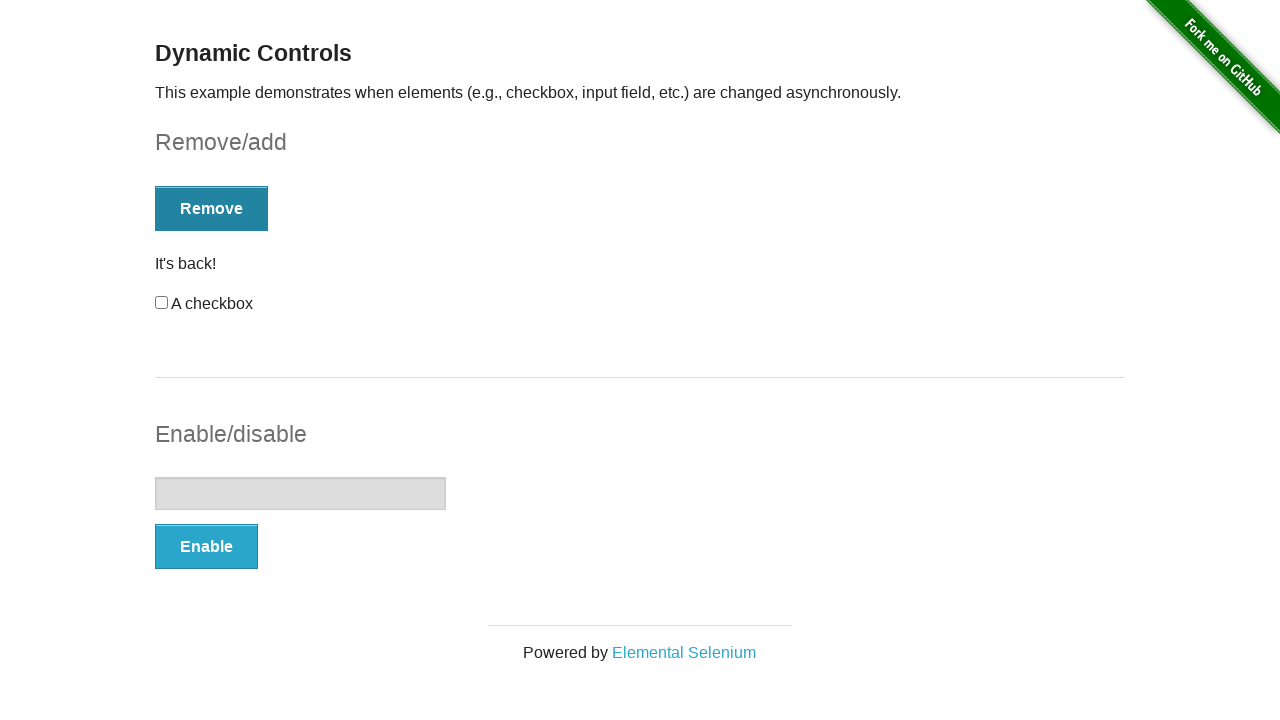

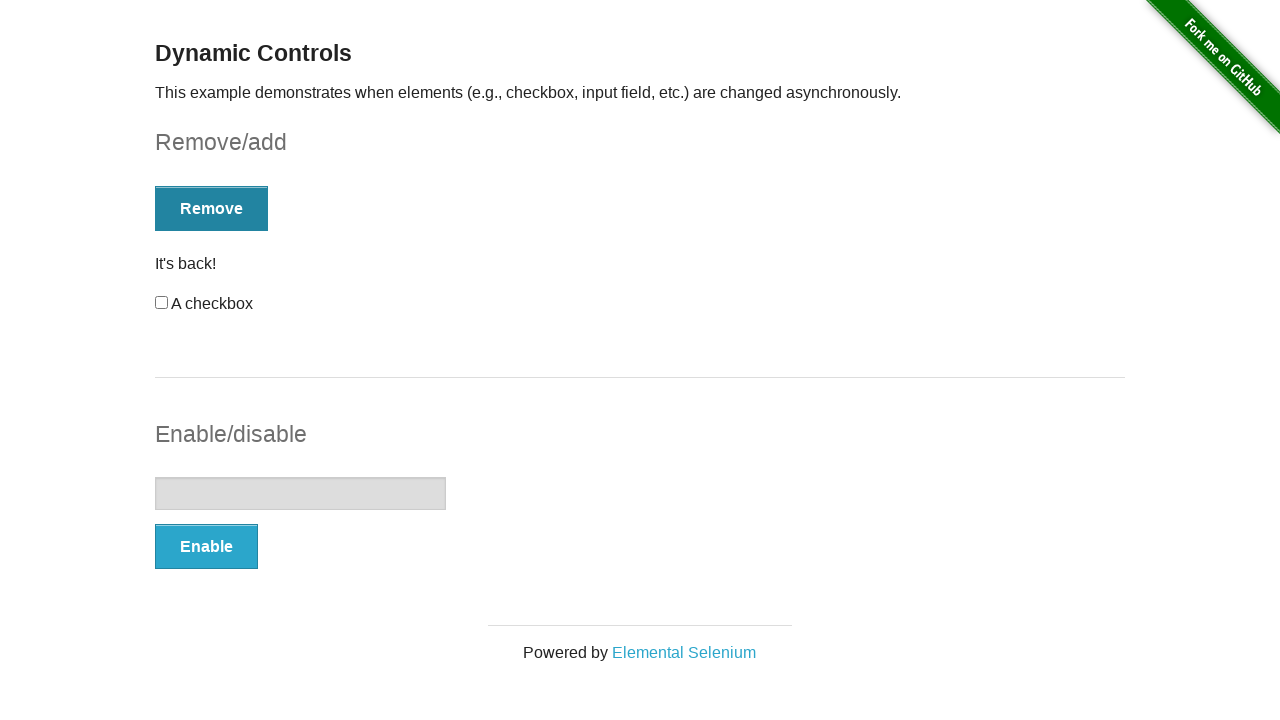